Tests category navigation by clicking Women category, then Tops subcategory, verifying the page, then navigating to Men category and T-Shirts subcategory

Starting URL: http://automationexercise.com

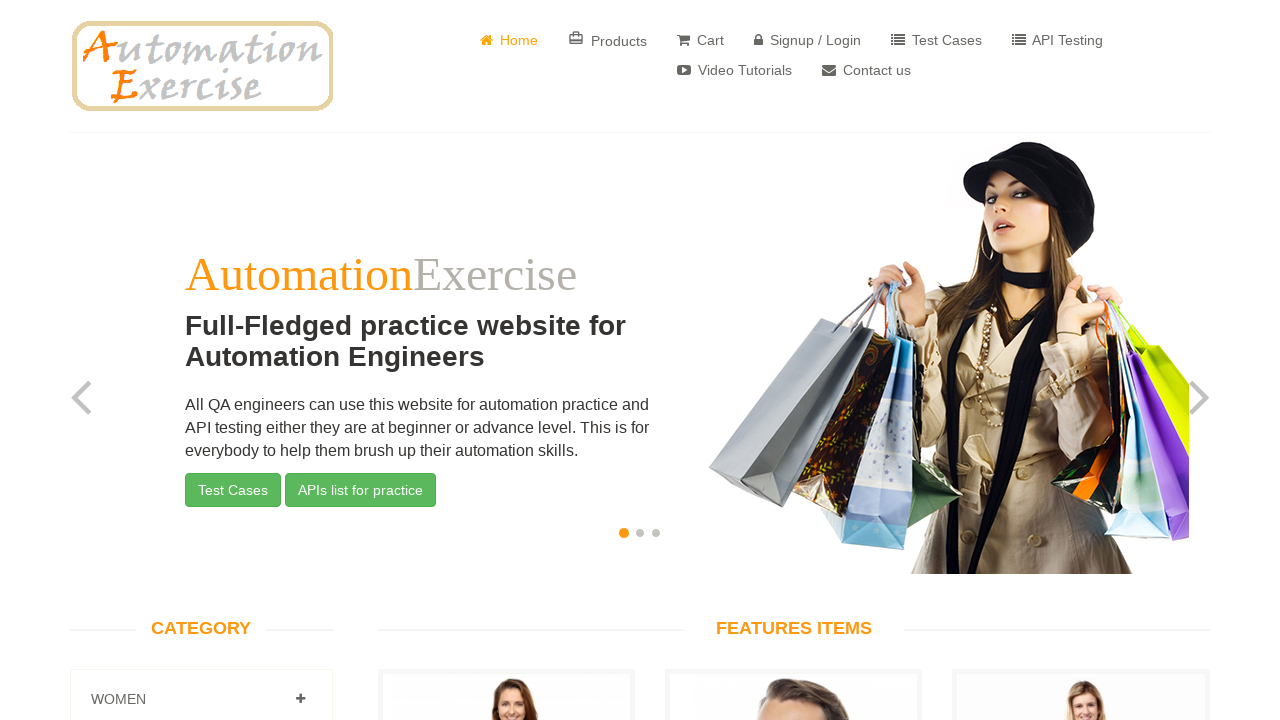

Category section loaded and verified
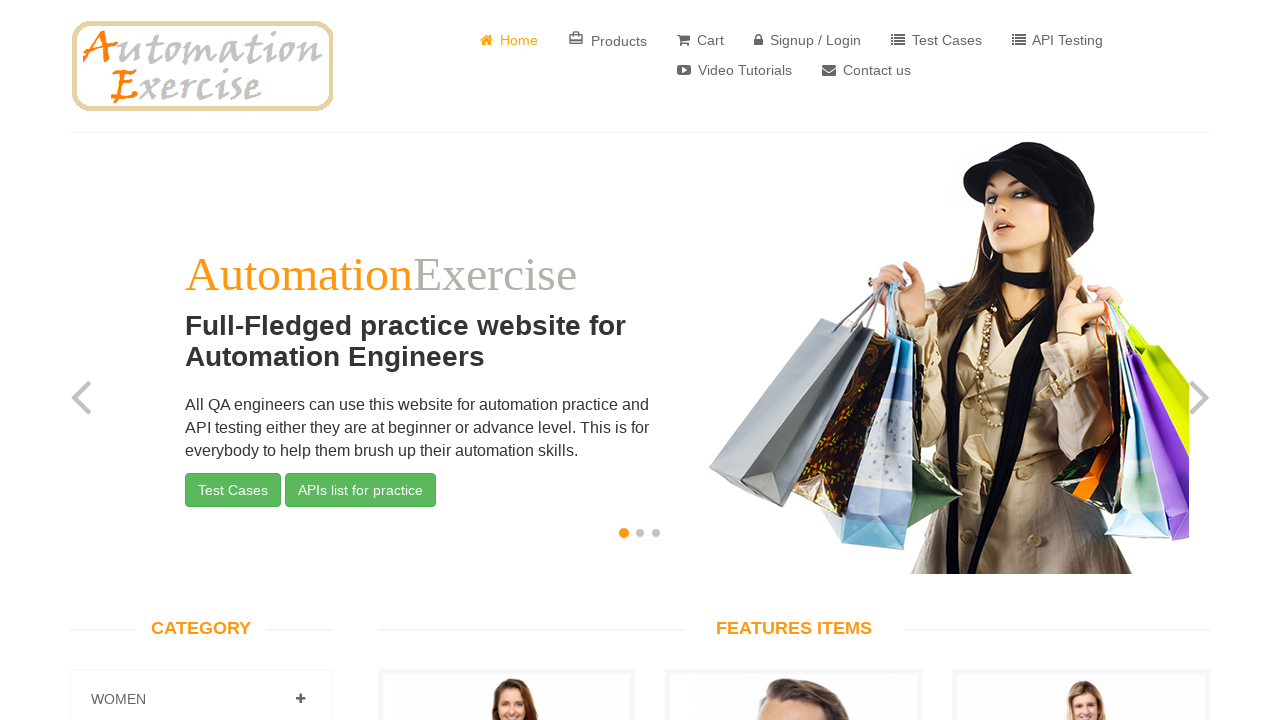

Scrolled to category section
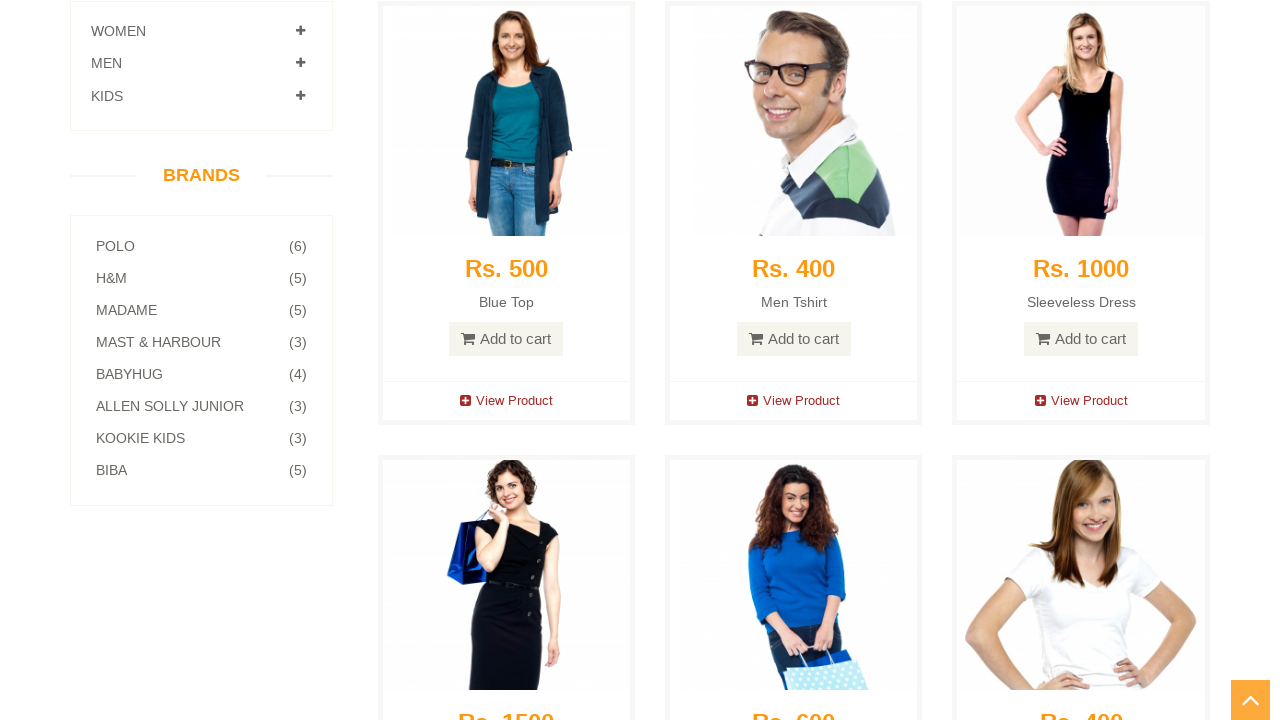

Clicked Women category at (300, 31) on xpath=//*[@id='accordian']/div[1]/div[1]/h4/a
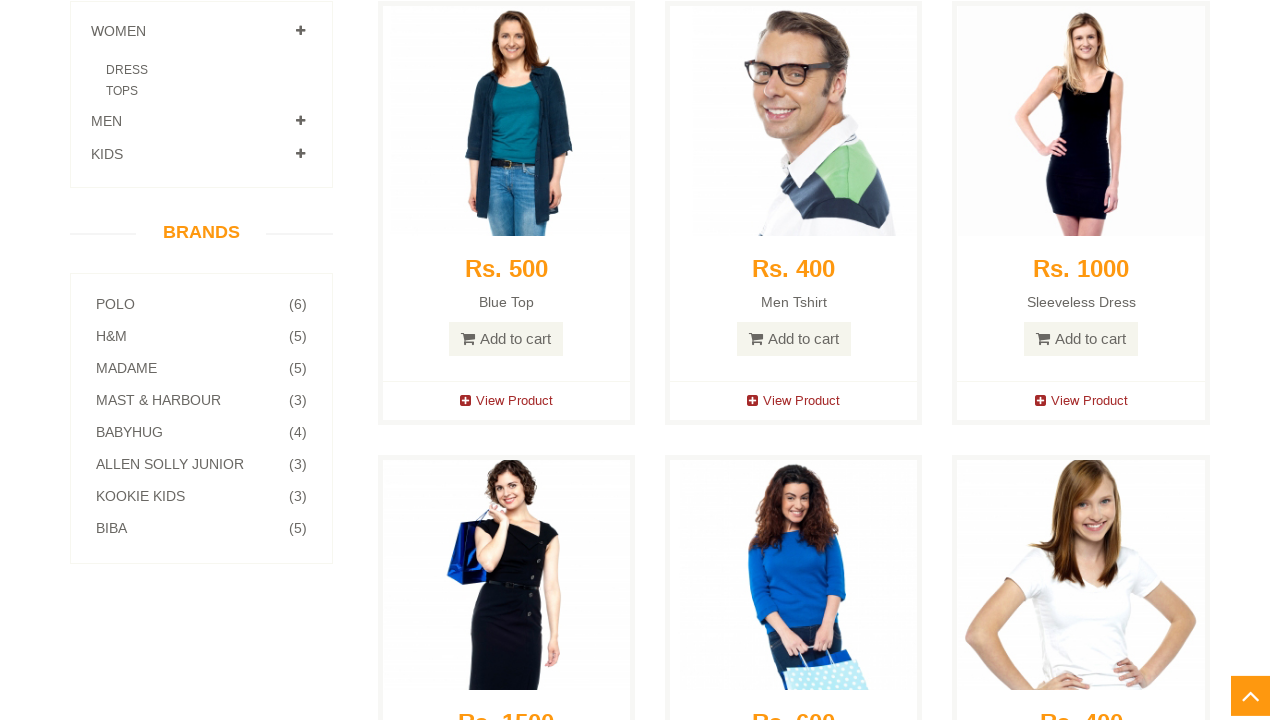

Tops subcategory loaded
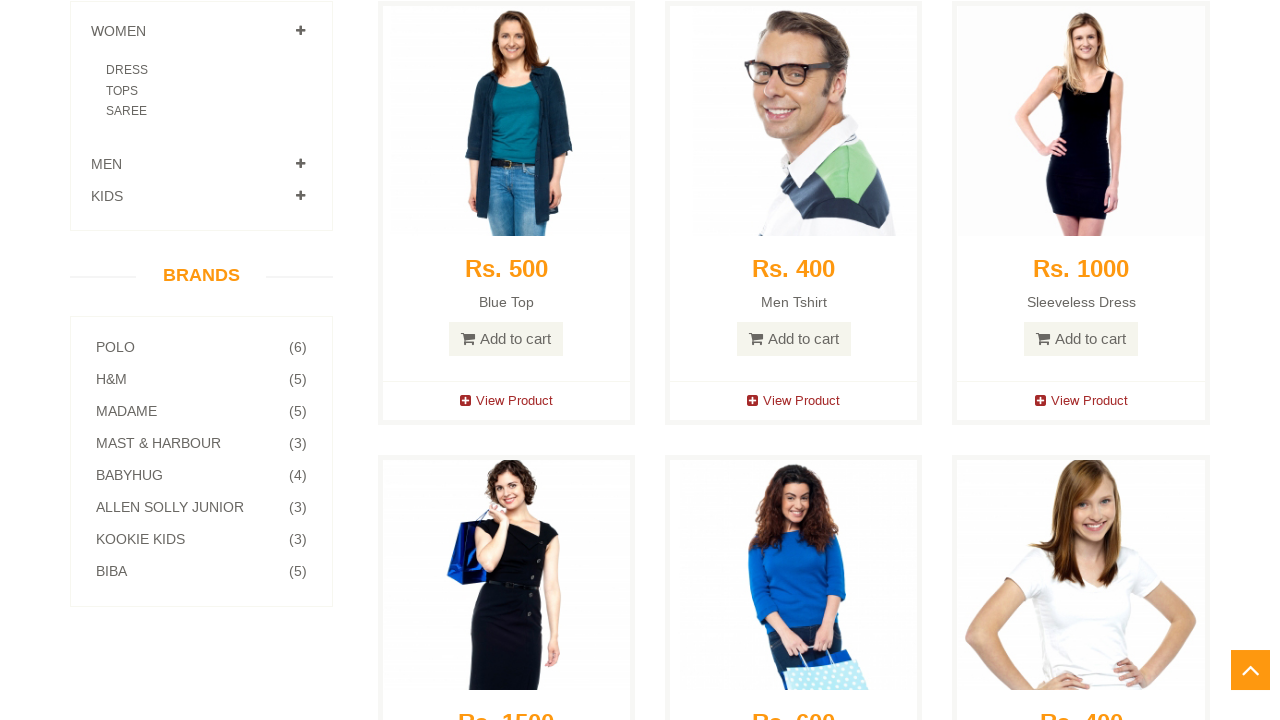

Clicked Tops subcategory under Women at (122, 91) on xpath=//*[@id='Women']/div/ul/li[2]/a
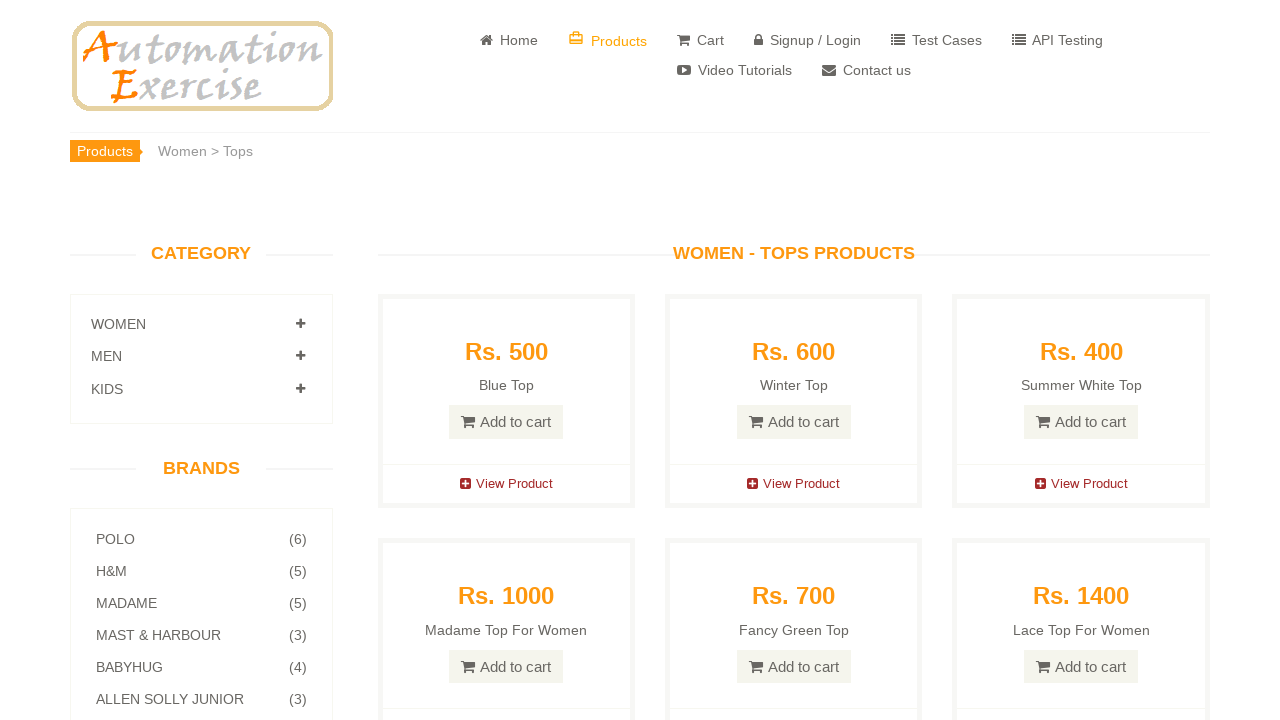

Women breadcrumb verified on products page
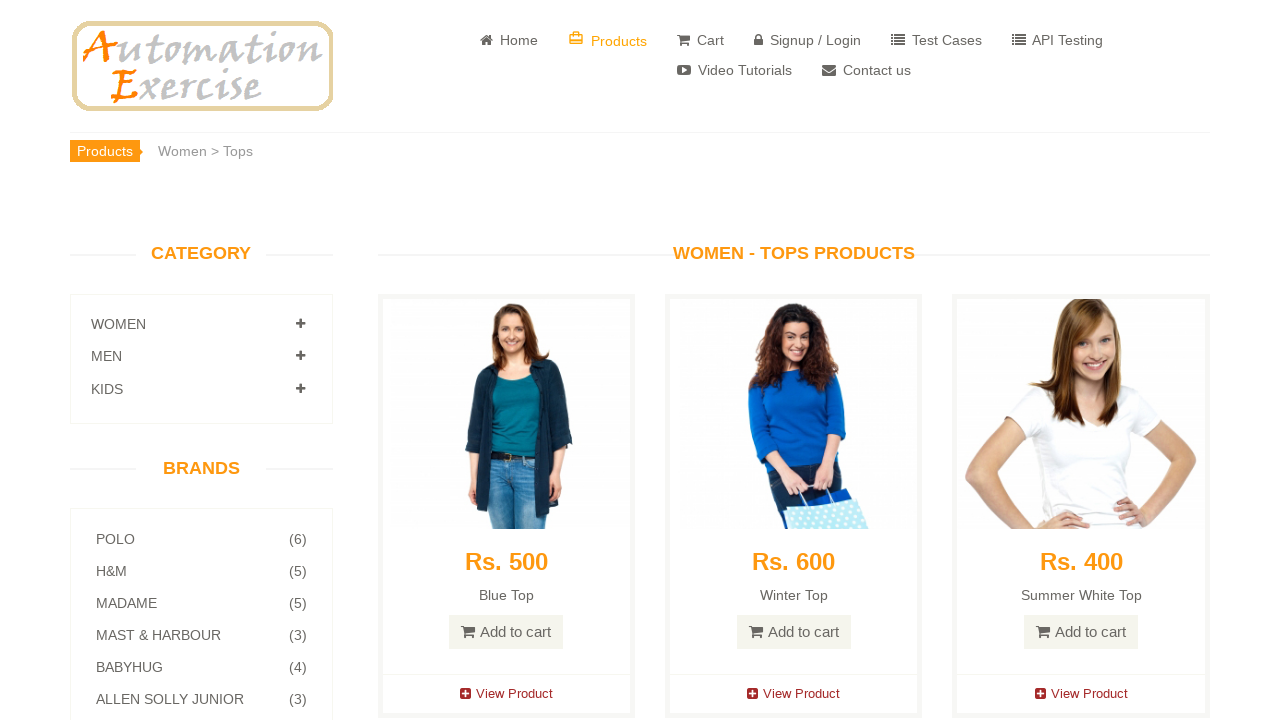

Women - Tops products page loaded and verified
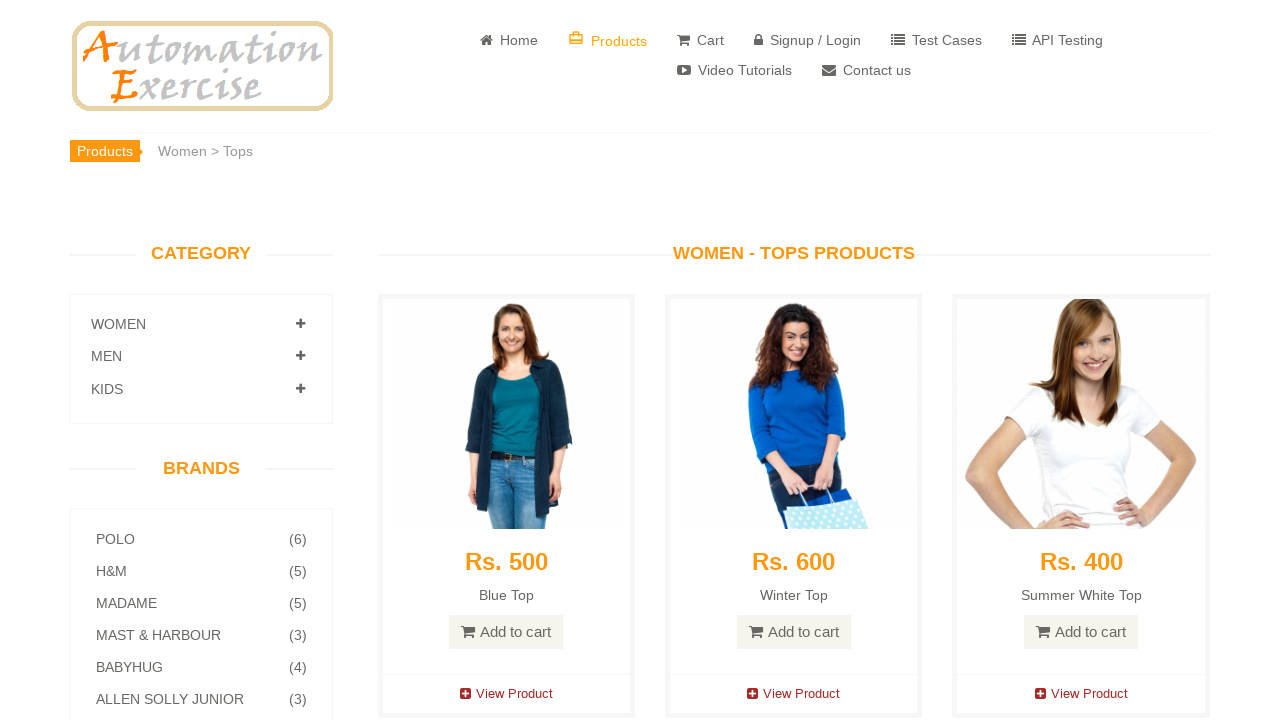

Clicked Men category at (300, 356) on xpath=//*[@id='accordian']/div[2]/div[1]/h4/a
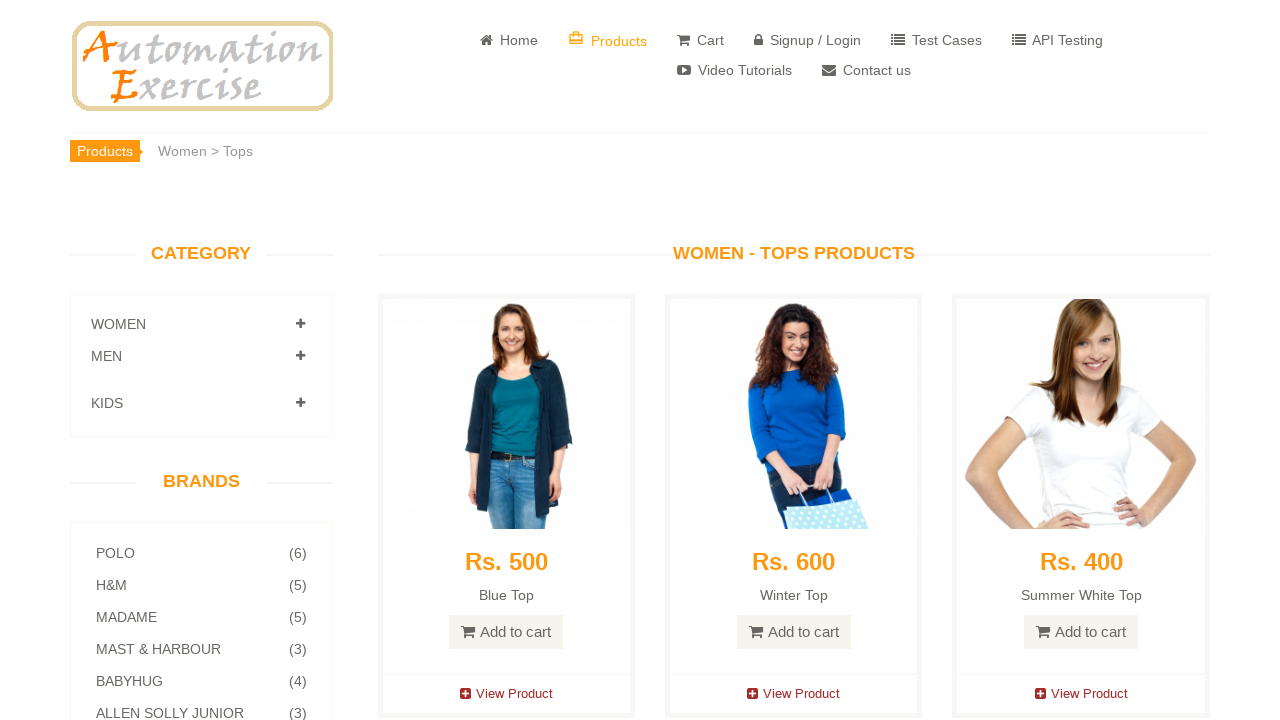

T-Shirts subcategory loaded
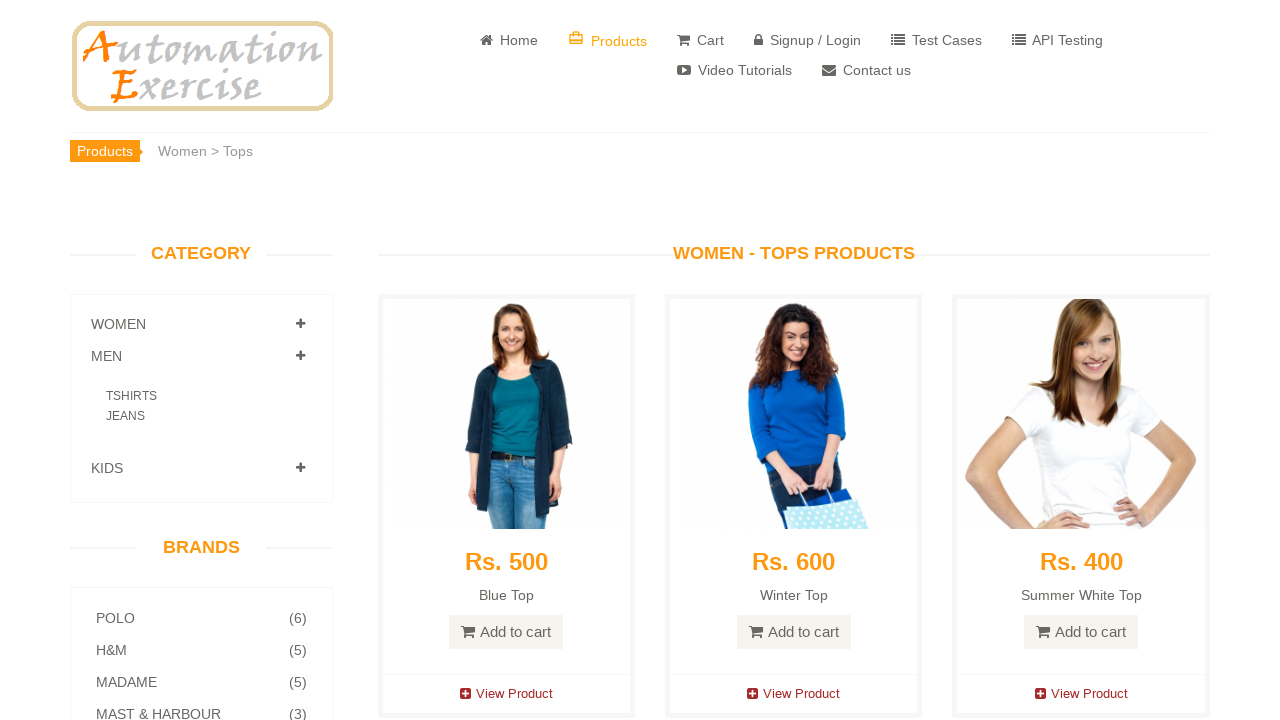

Clicked T-Shirts subcategory under Men at (132, 396) on xpath=//*[@id='Men']/div/ul/li[1]/a
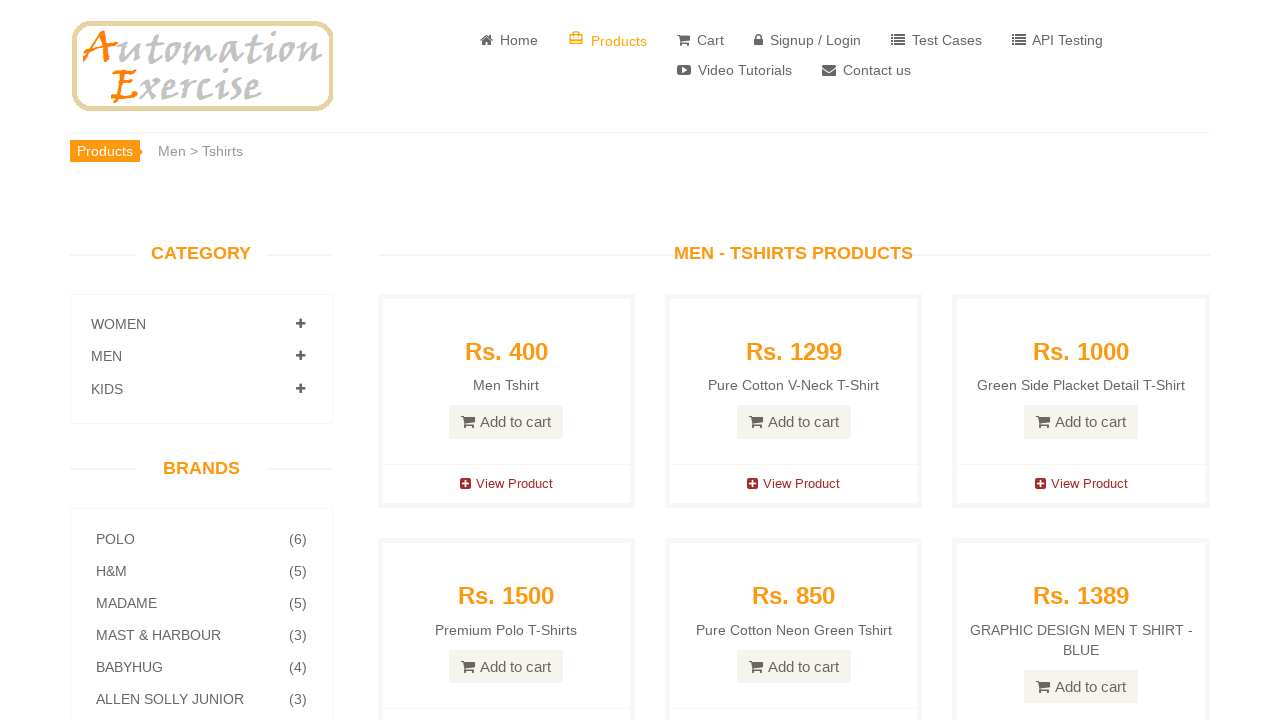

Men - T-Shirts products page loaded and verified
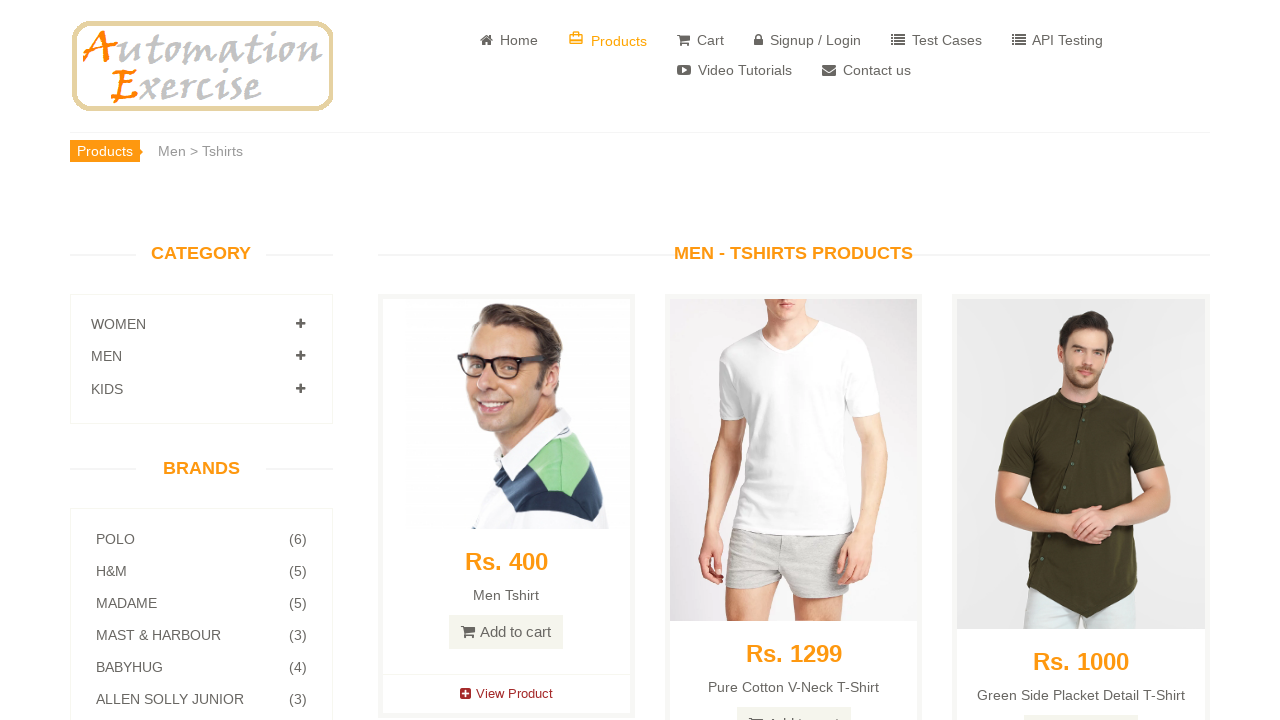

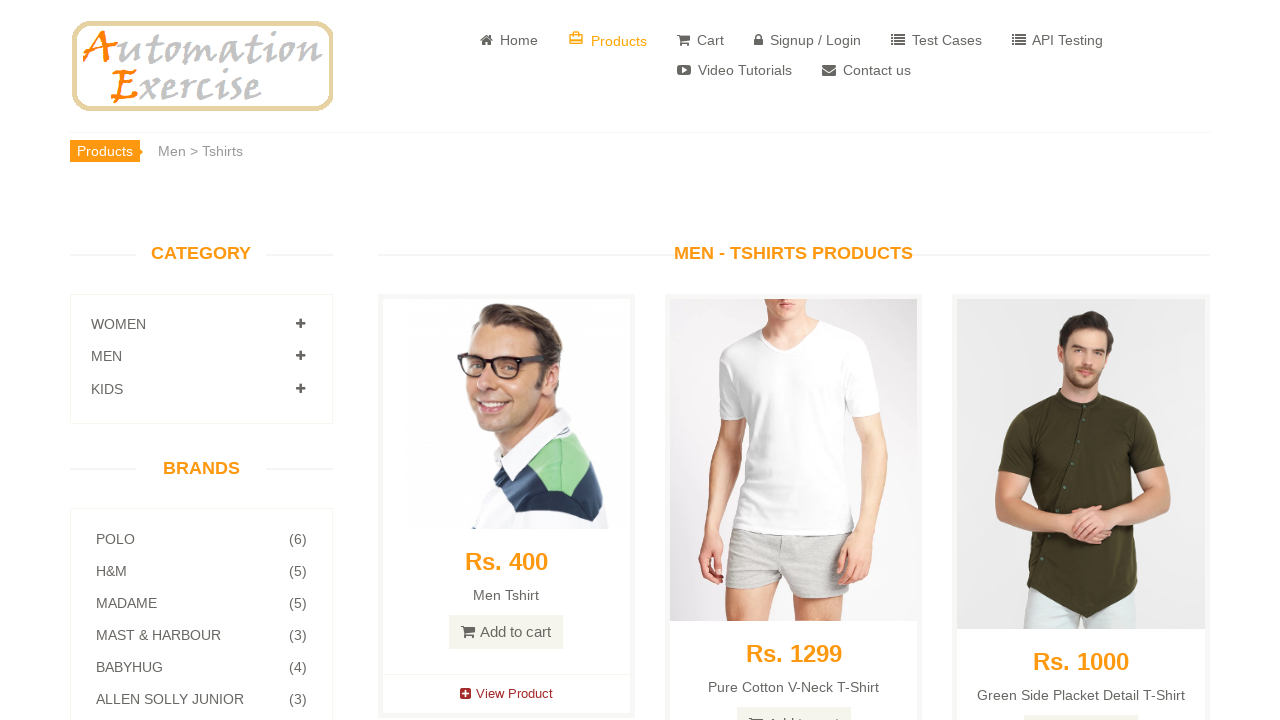